Tests the complete e-commerce order flow on Sauce Demo site by logging in with public demo credentials, adding multiple products to cart, and completing checkout with shipping information

Starting URL: https://www.saucedemo.com/

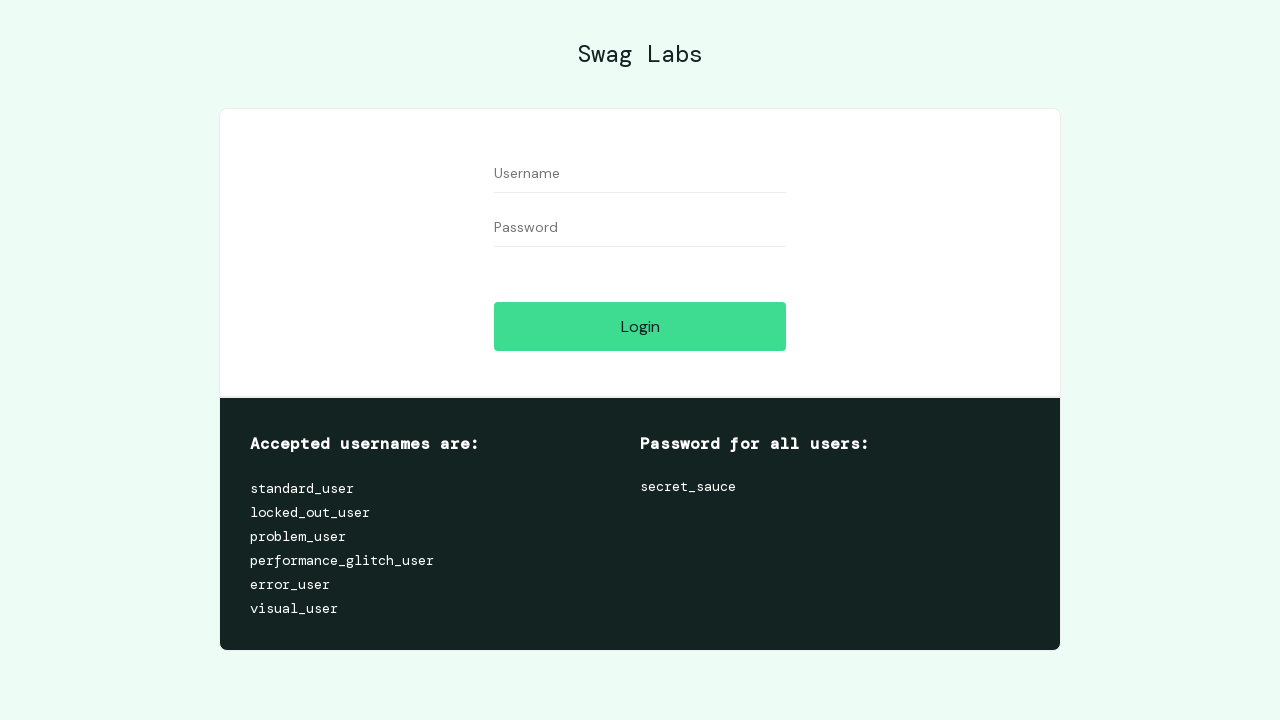

Filled username field with 'standard_user' on #user-name
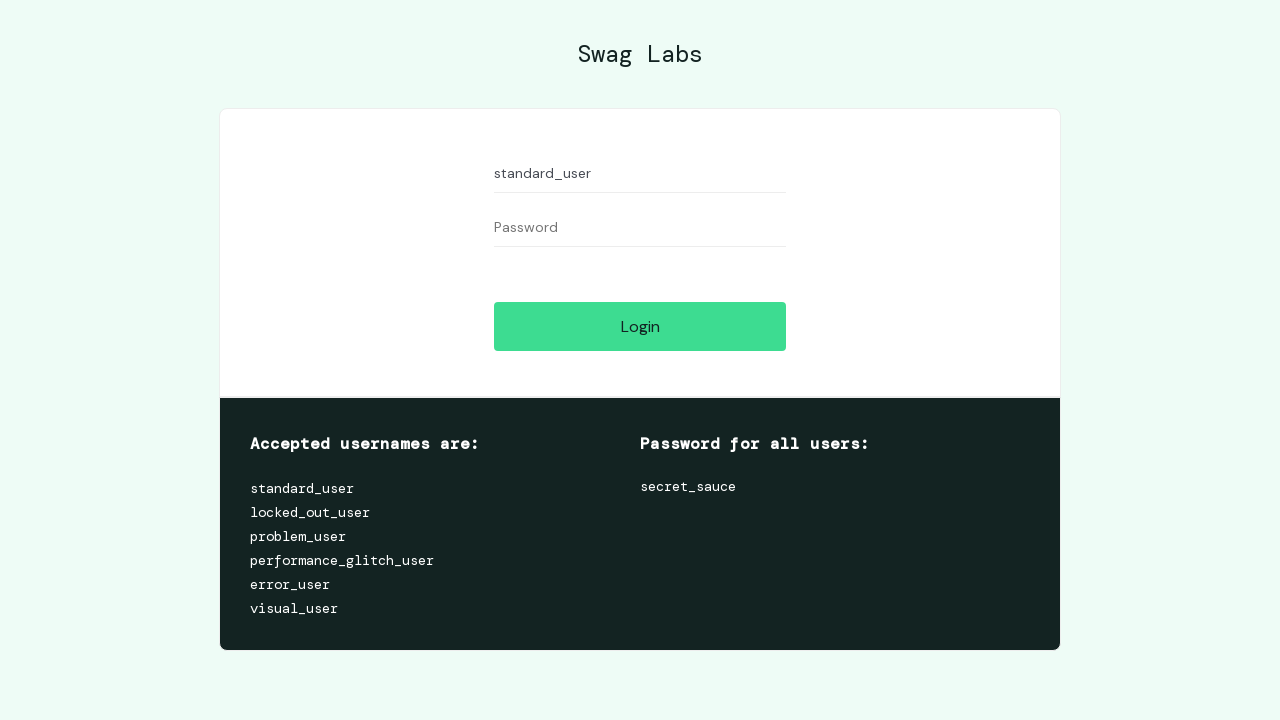

Filled password field with 'secret_sauce' on #password
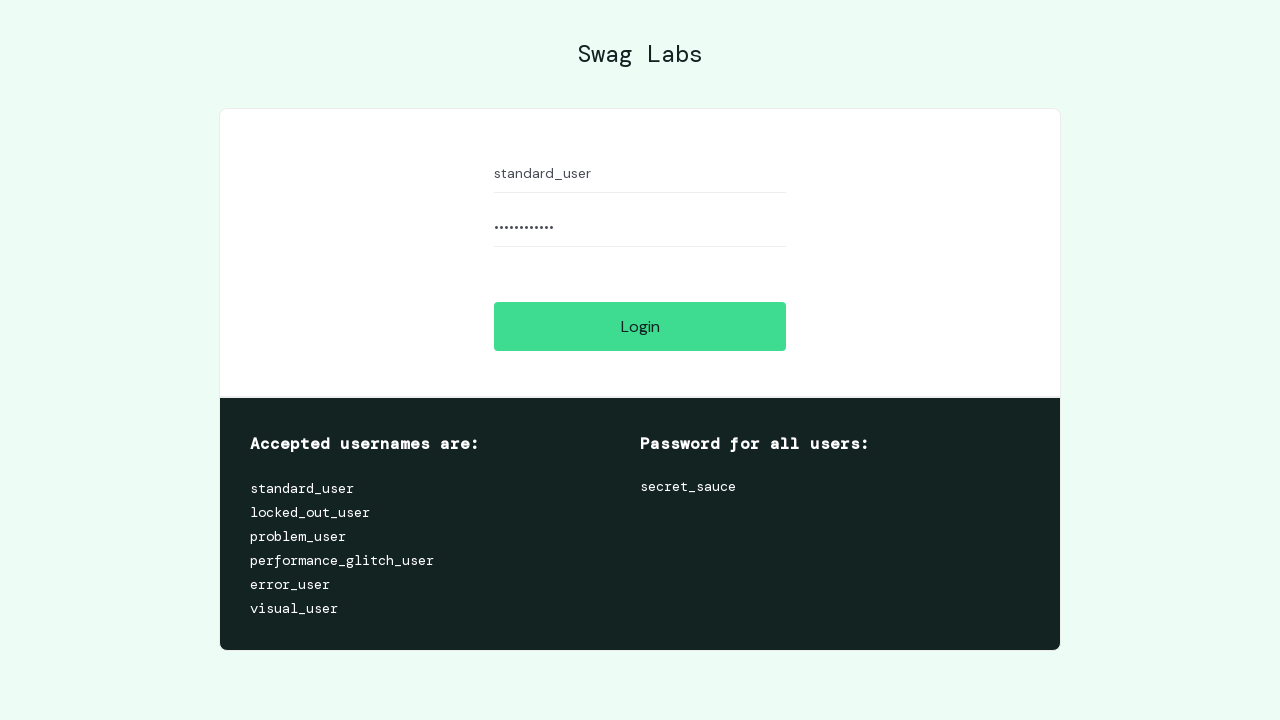

Pressed Enter to submit login credentials on #password
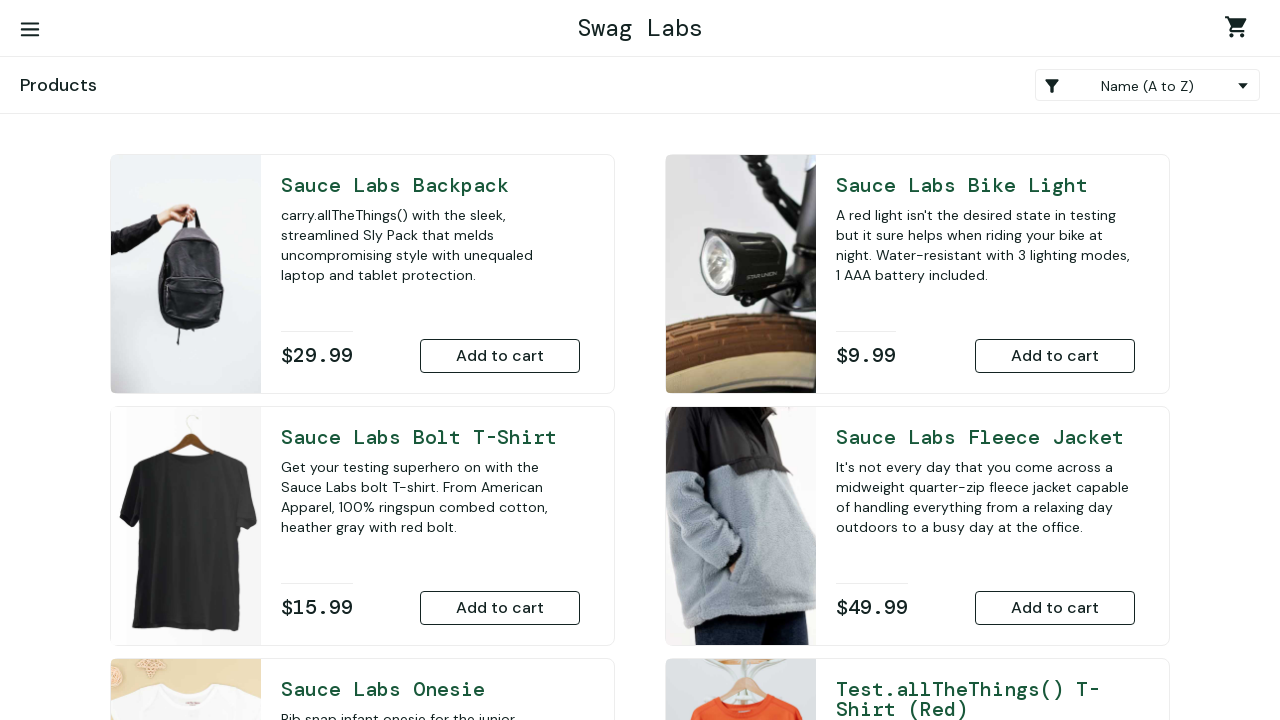

Inventory page loaded successfully
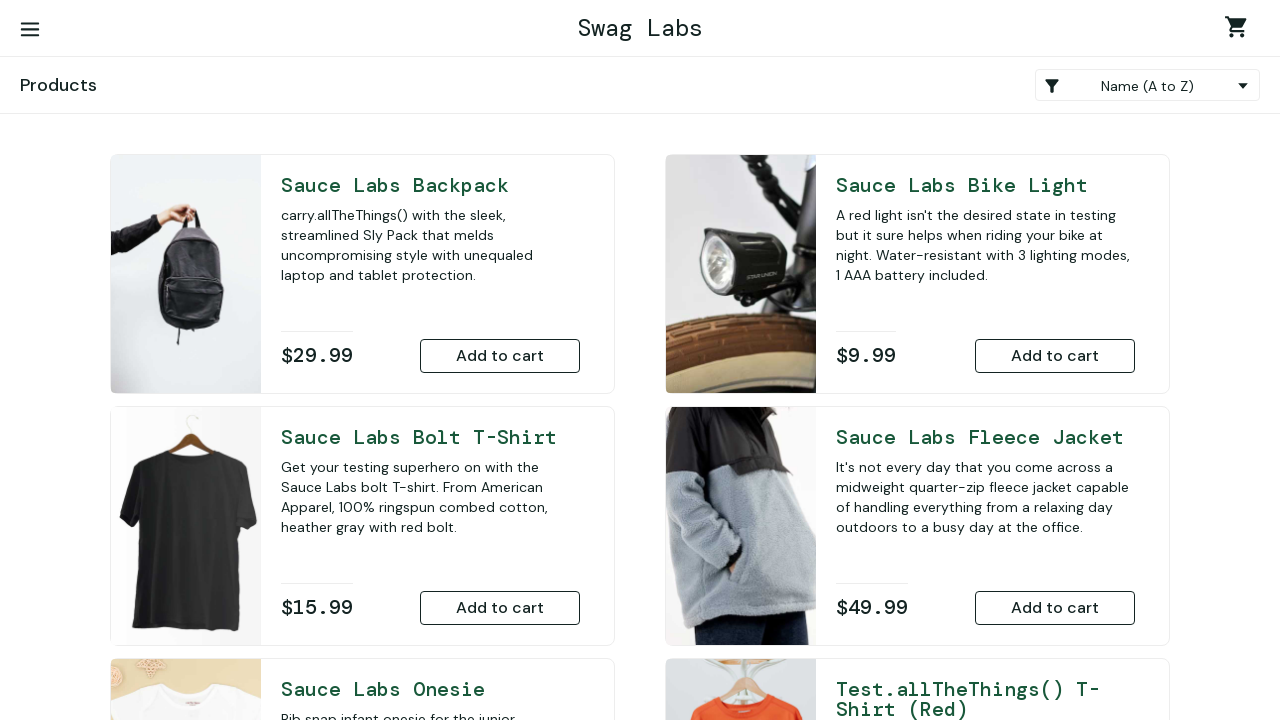

Added Sauce Labs Backpack to cart at (500, 356) on #add-to-cart-sauce-labs-backpack
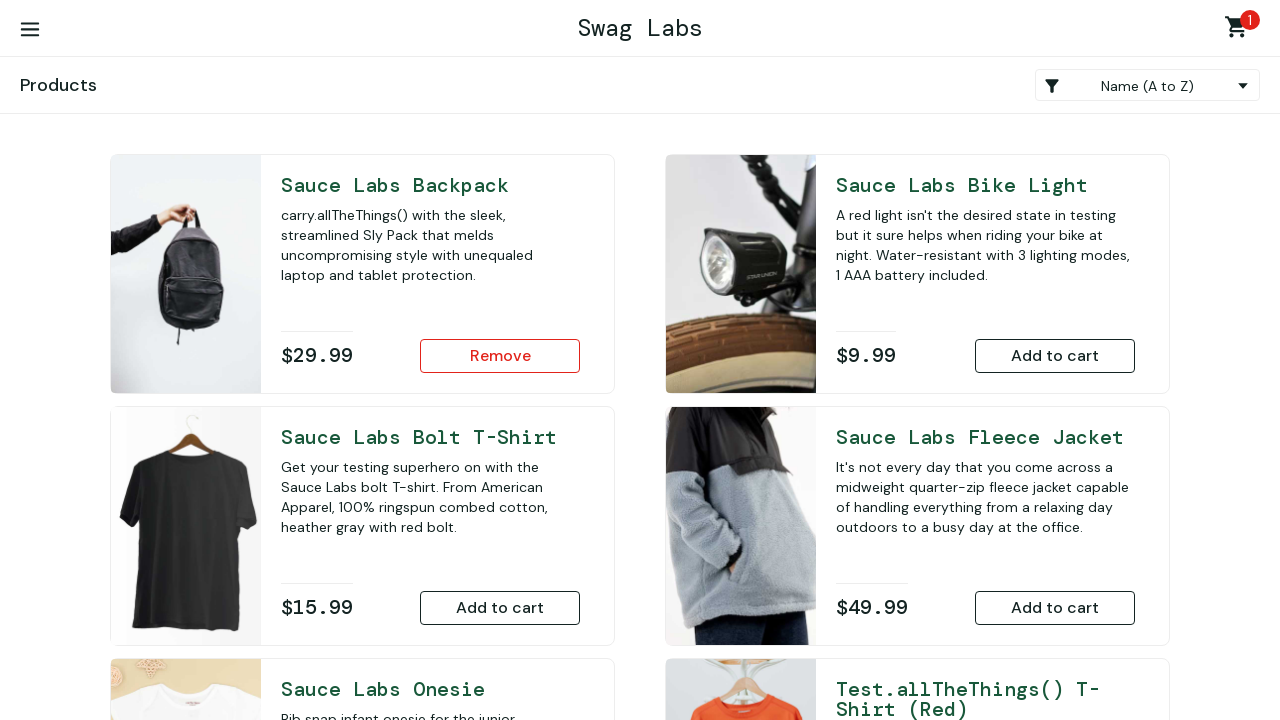

Added Sauce Labs Bike Light to cart at (1055, 356) on #add-to-cart-sauce-labs-bike-light
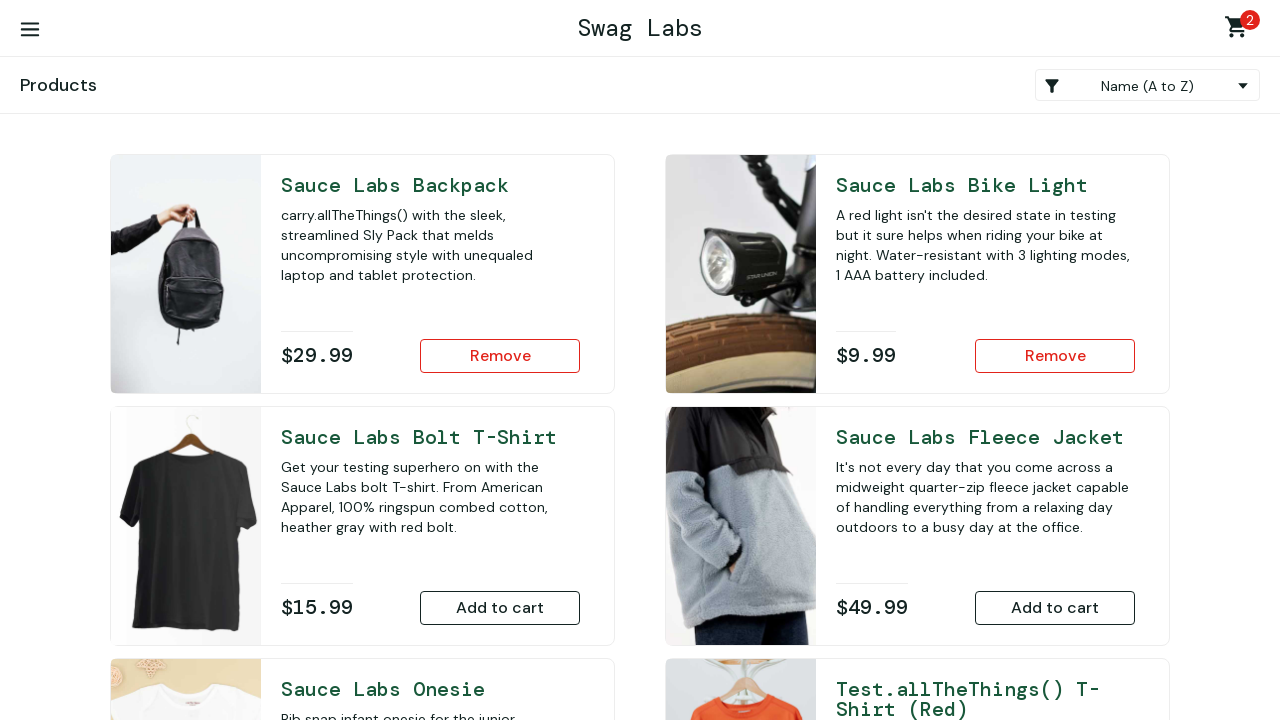

Added Sauce Labs Bolt T-Shirt to cart at (500, 608) on #add-to-cart-sauce-labs-bolt-t-shirt
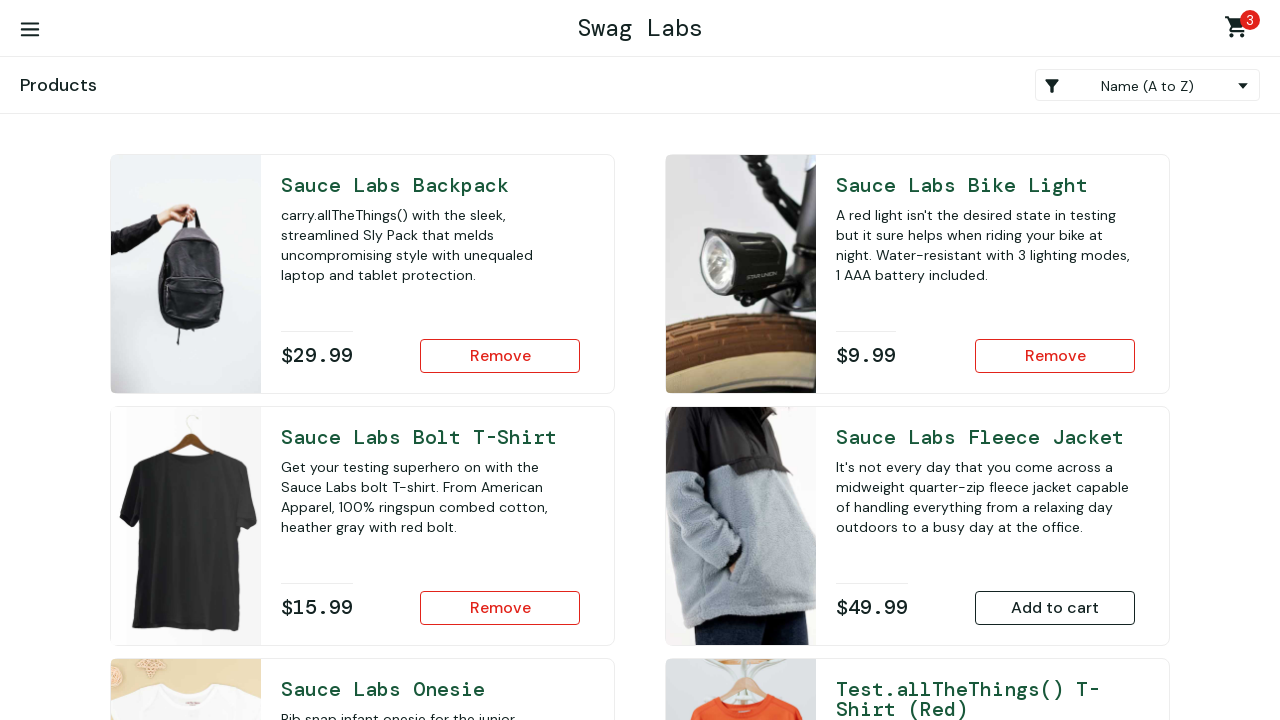

Added Sauce Labs Fleece Jacket to cart at (1055, 608) on #add-to-cart-sauce-labs-fleece-jacket
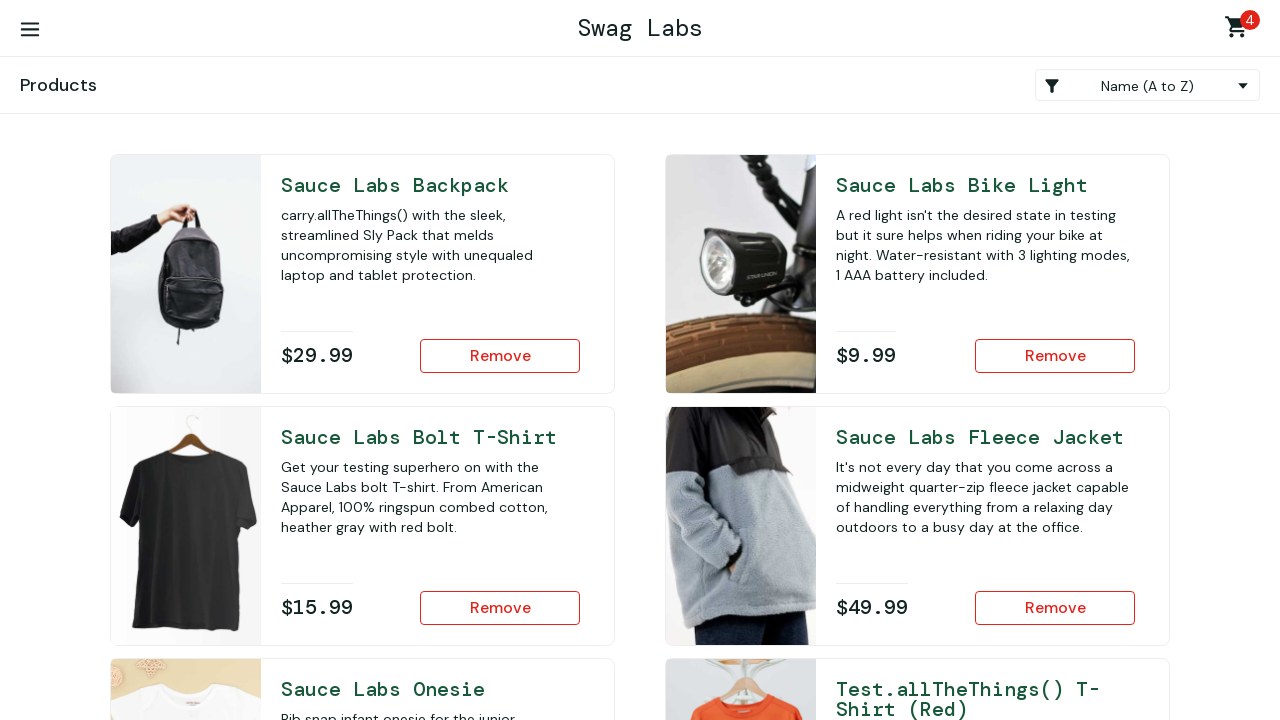

Added Sauce Labs Onesie to cart at (500, 470) on #add-to-cart-sauce-labs-onesie
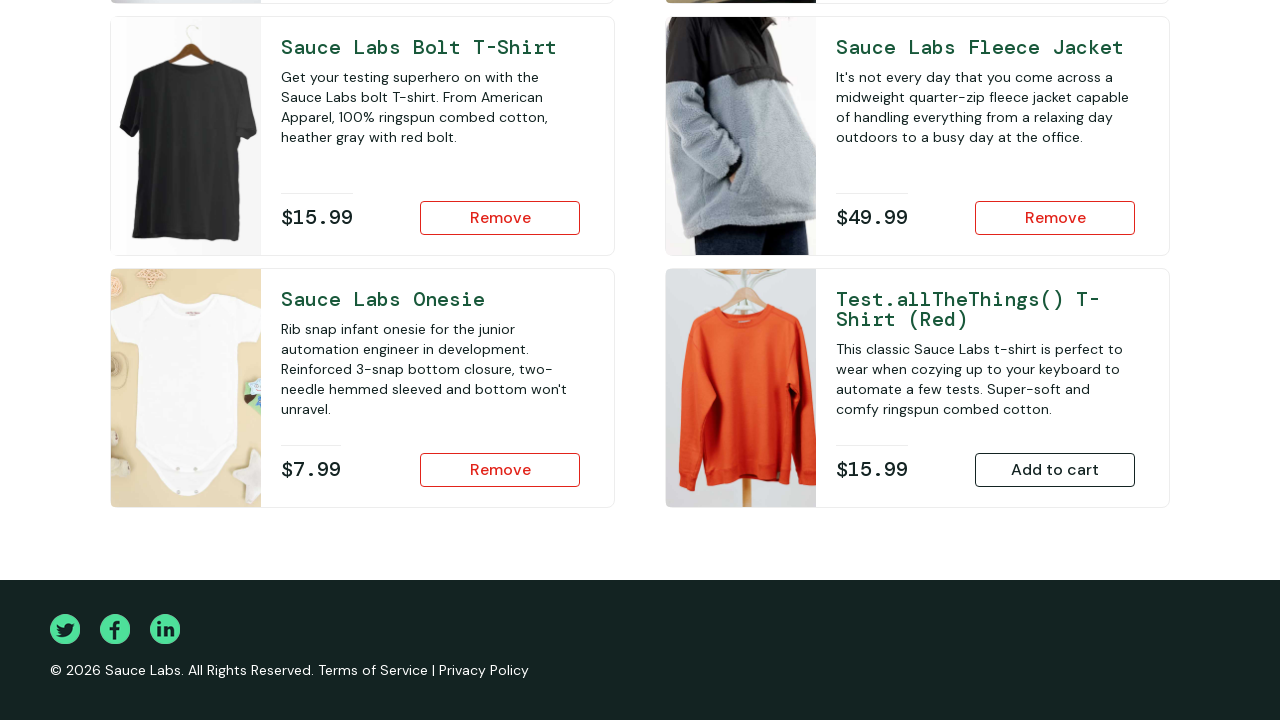

Added Test.allTheThings() T-Shirt (Red) to cart at (1055, 470) on #add-to-cart-test\.allthethings\(\)-t-shirt-\(red\)
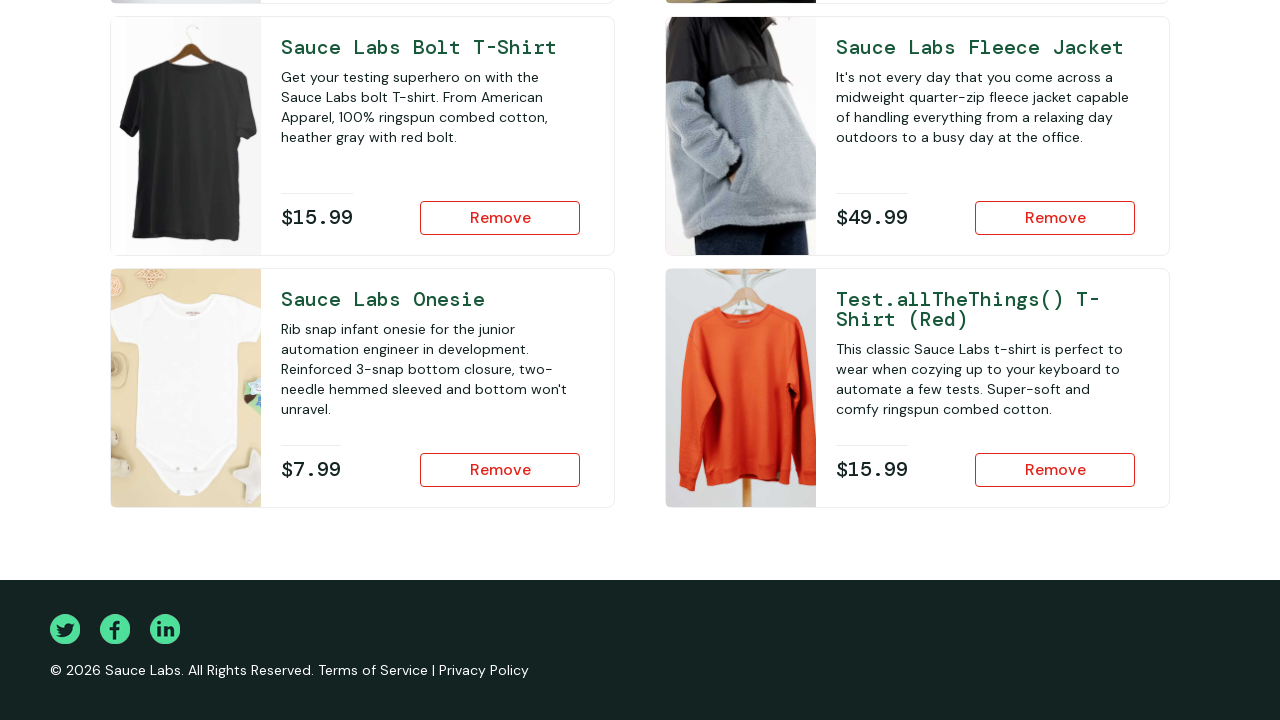

Clicked shopping cart to view cart contents at (1240, 30) on #shopping_cart_container
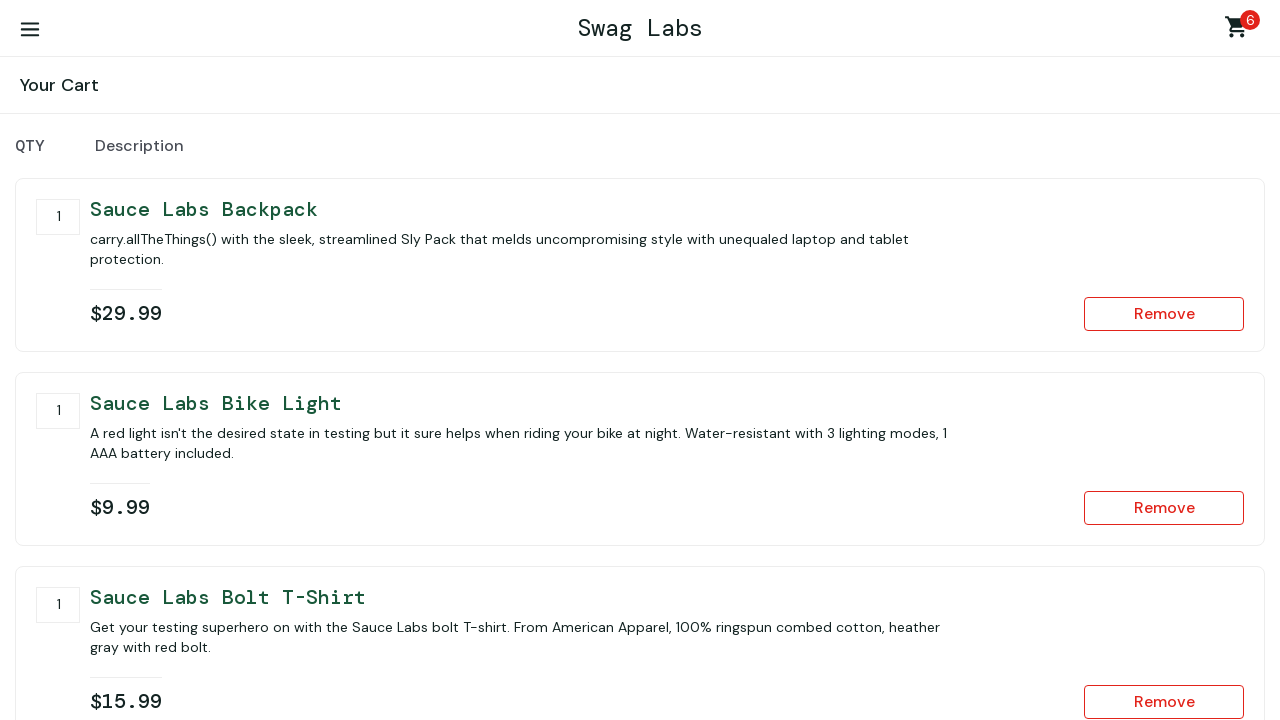

Clicked checkout button to proceed to checkout page at (1155, 463) on #checkout
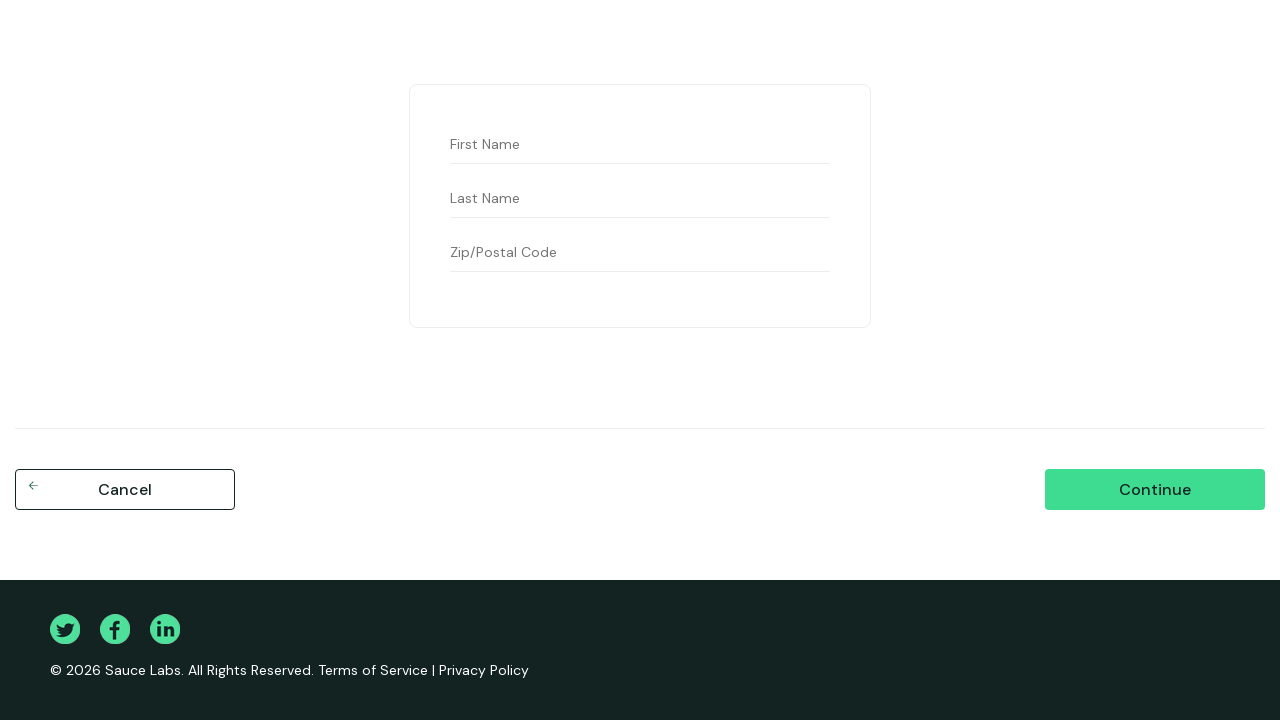

Filled first name field with 'John' on #first-name
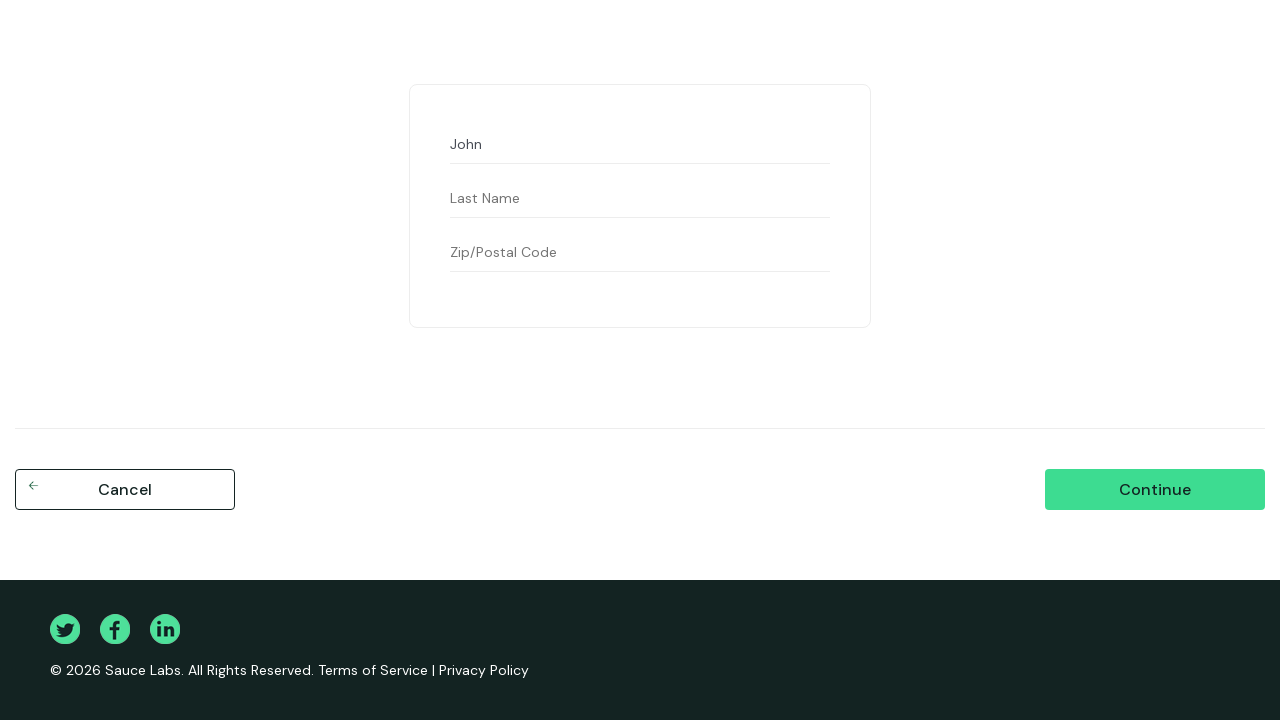

Filled last name field with 'Doe' on #last-name
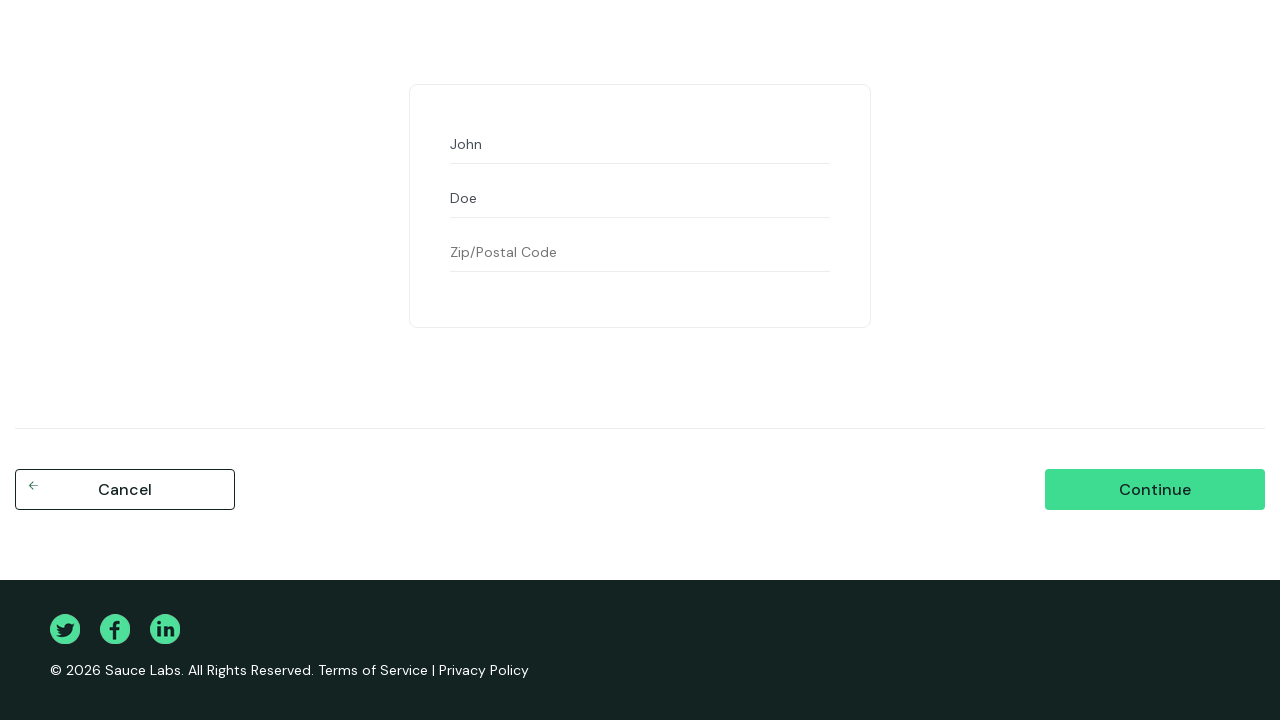

Filled postal code field with '12345' on #postal-code
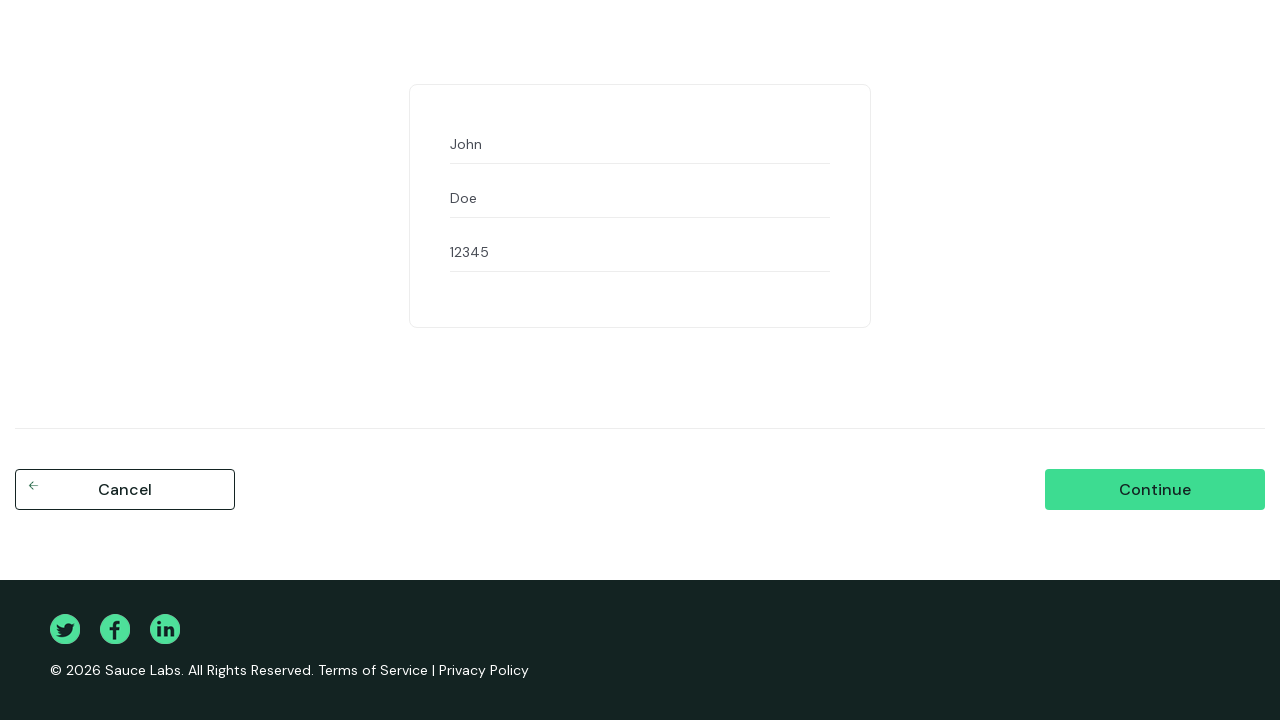

Clicked continue button to proceed to order summary at (1155, 490) on #continue
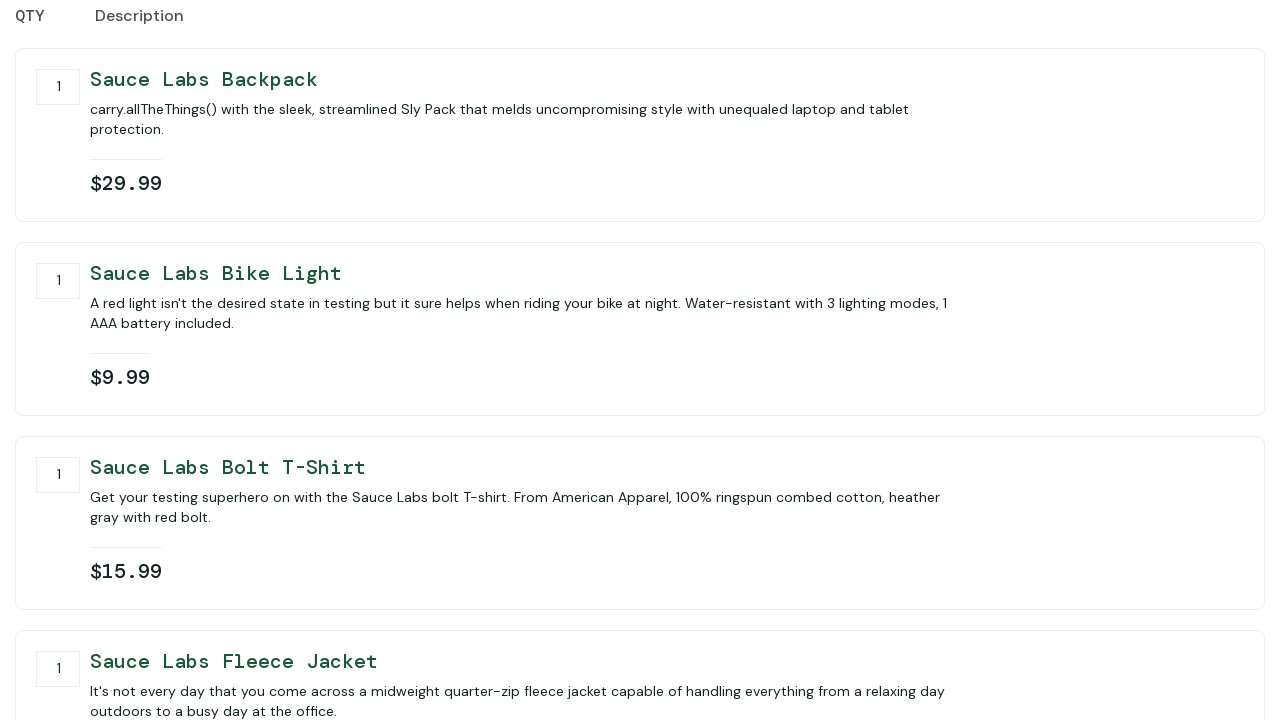

Clicked finish button to complete the order at (1155, 463) on #finish
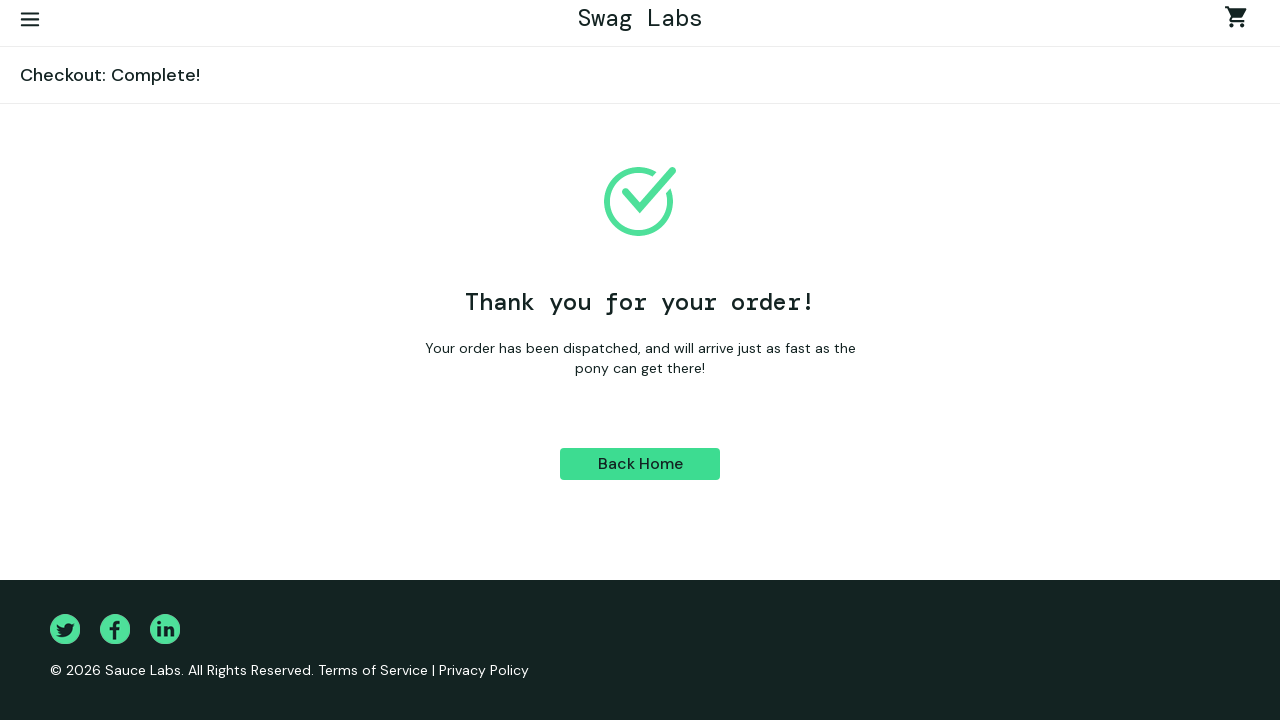

Order completion confirmed with success message
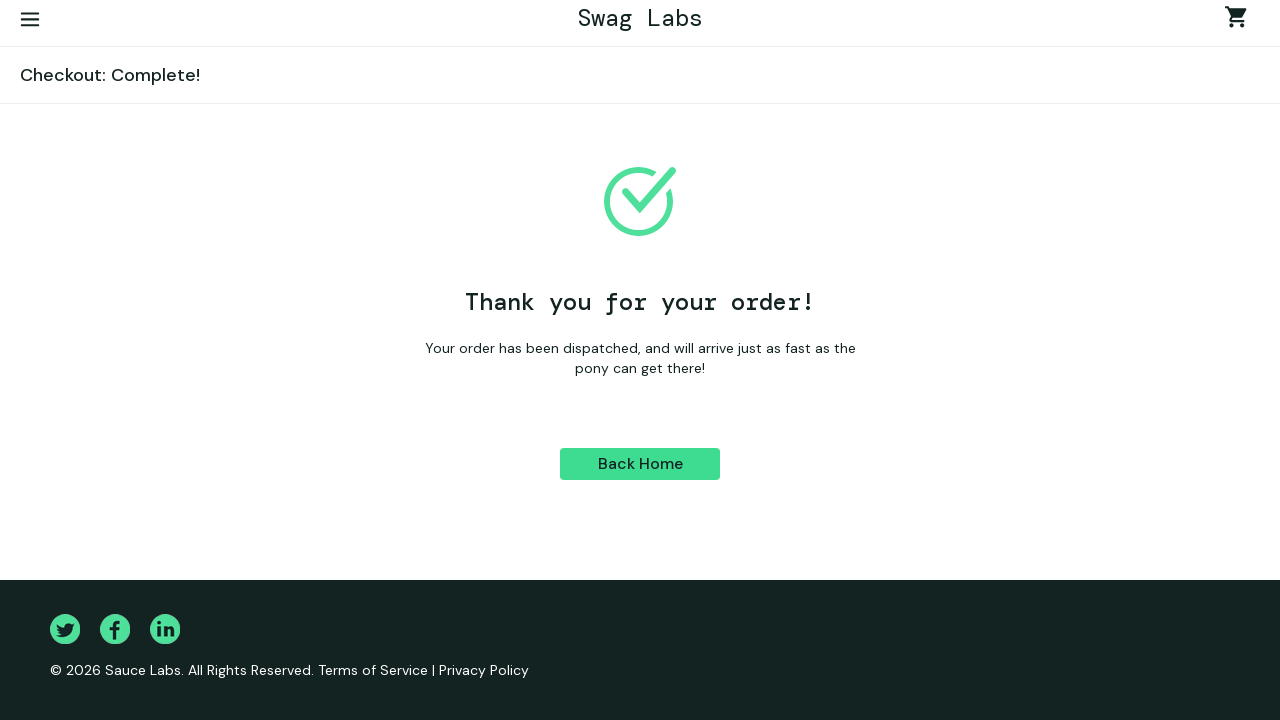

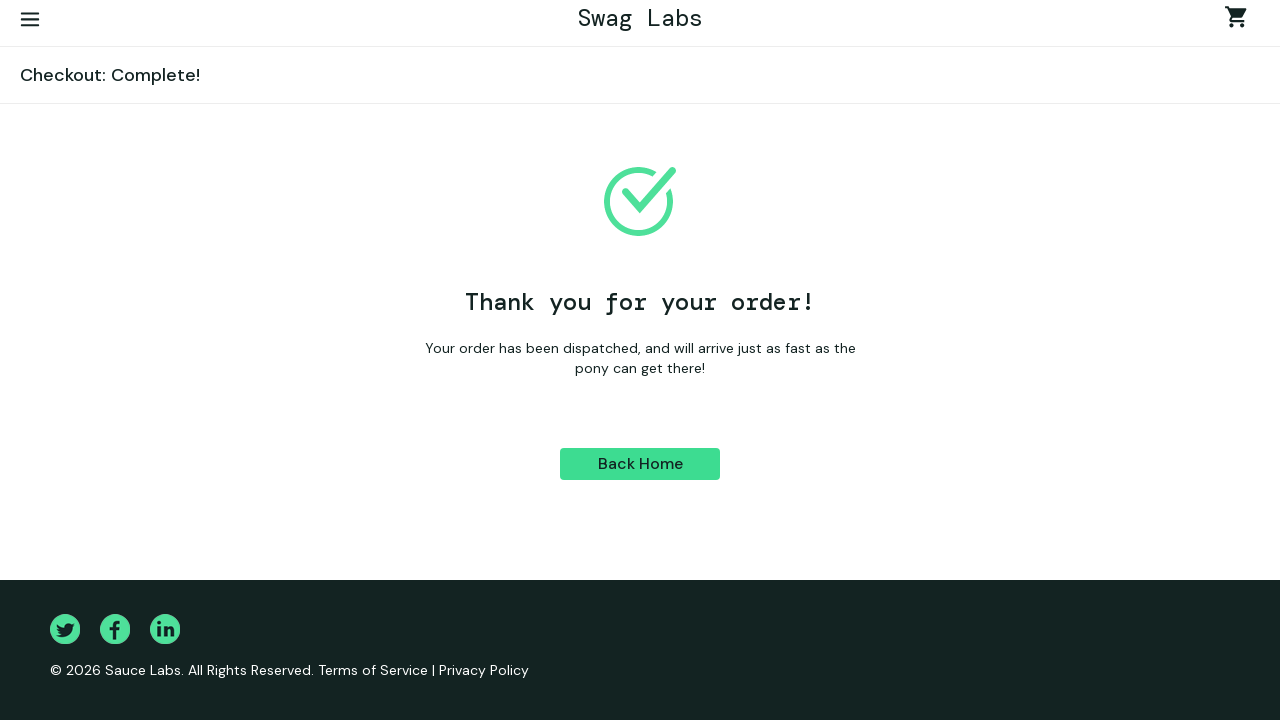